Tests form interaction by selecting a year value from a dropdown using index-based selection on a birthday form field

Starting URL: https://kodilla.com/pl/test/form

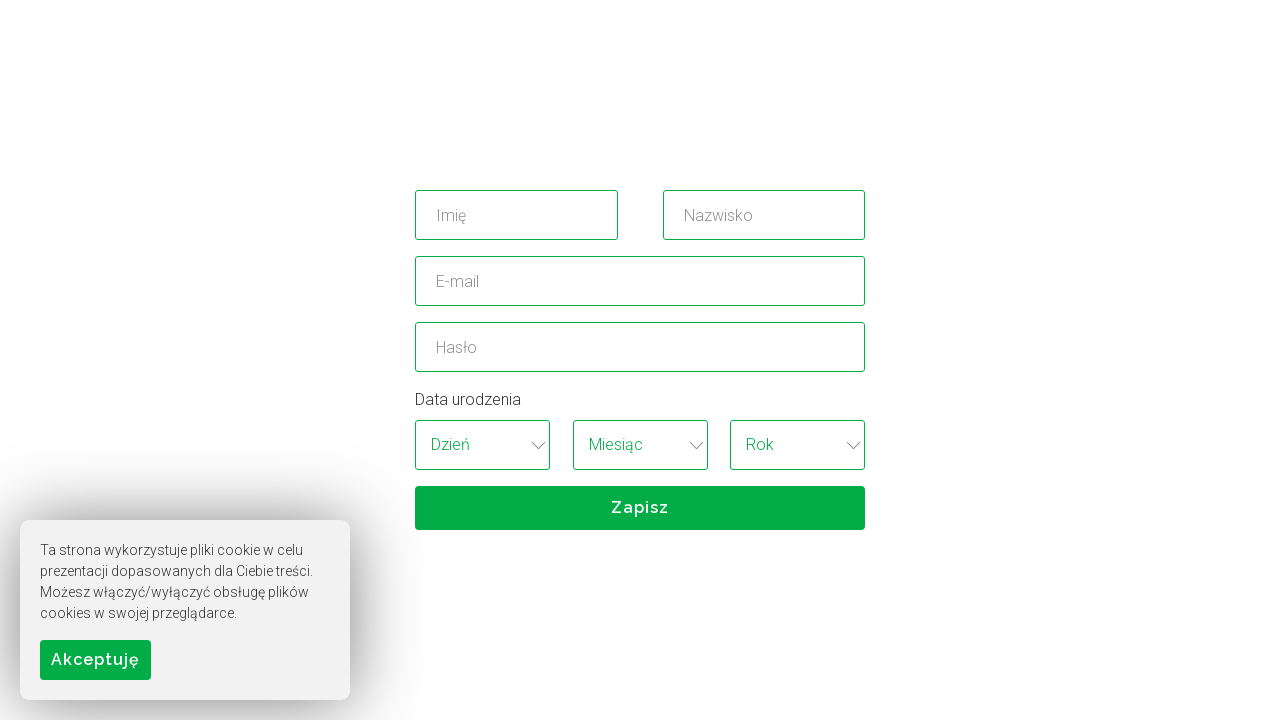

Selected year value at index 5 from birthday year dropdown on //*[@id='birthday_wrapper']/select[3]
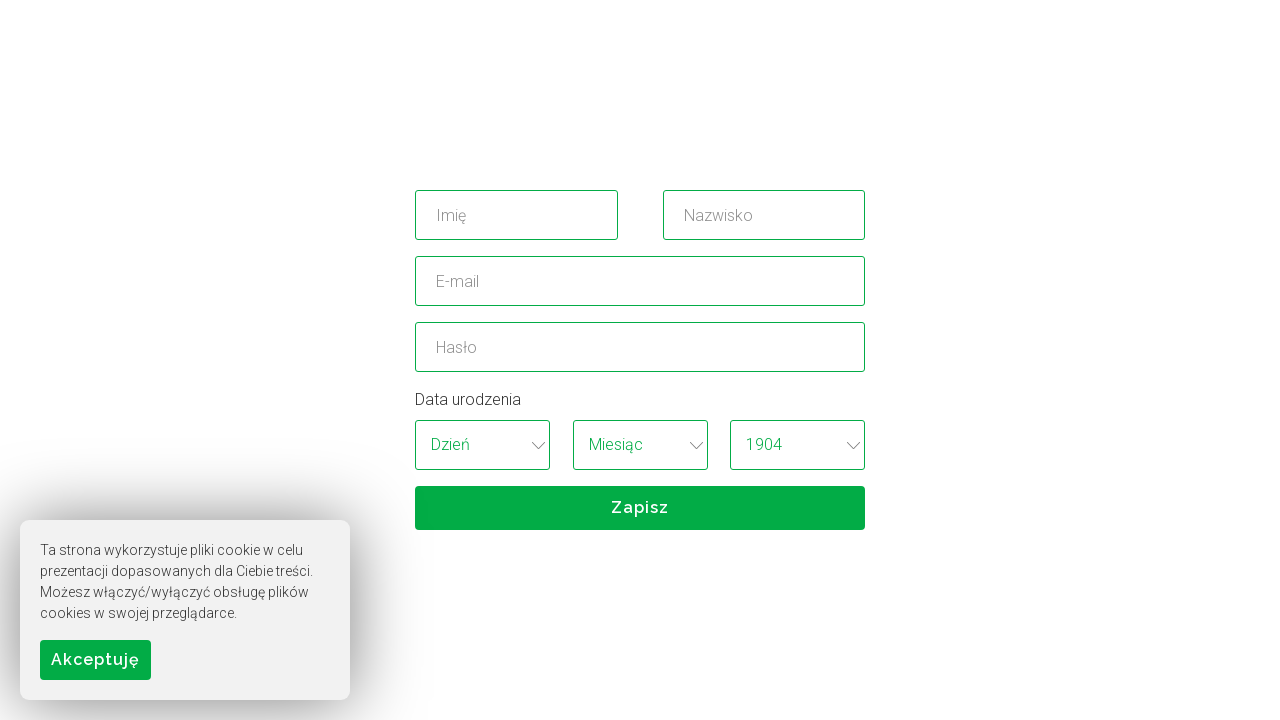

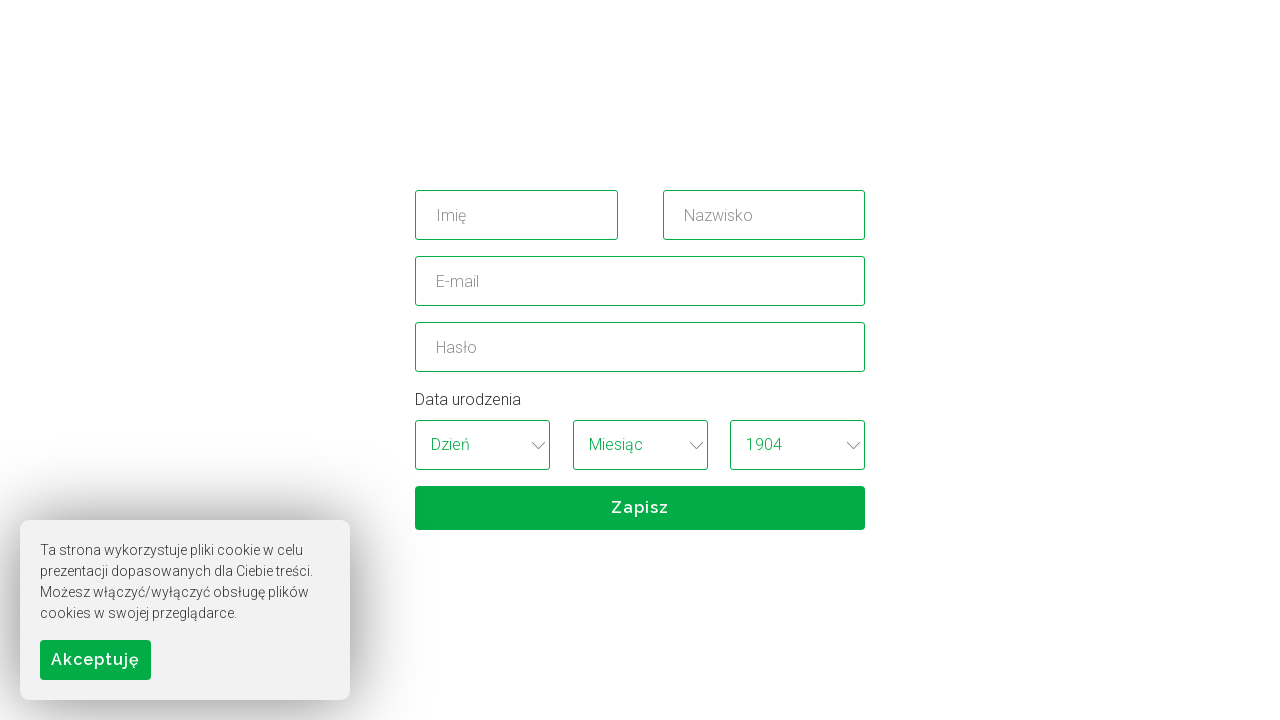